Navigates to pricing page and verifies the Free plan is displayed

Starting URL: https://github.com

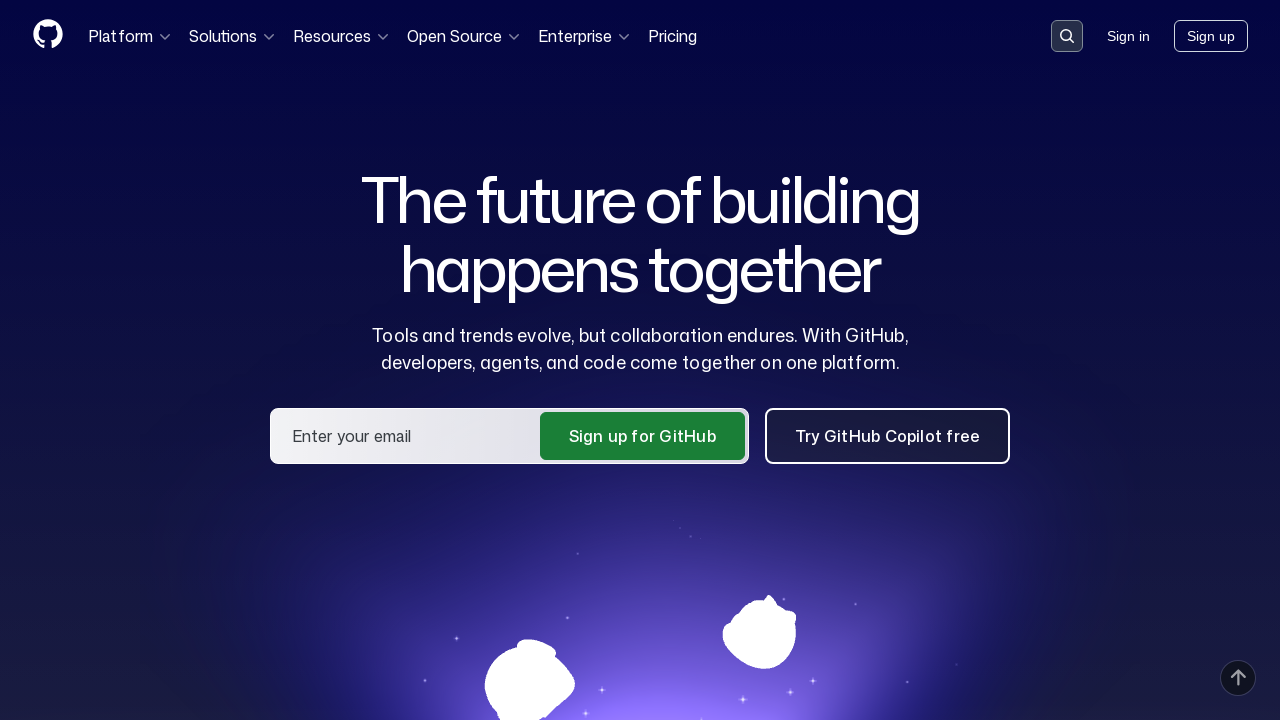

Clicked on pricing link to navigate to pricing page at (477, 404) on a[href='/pricing']
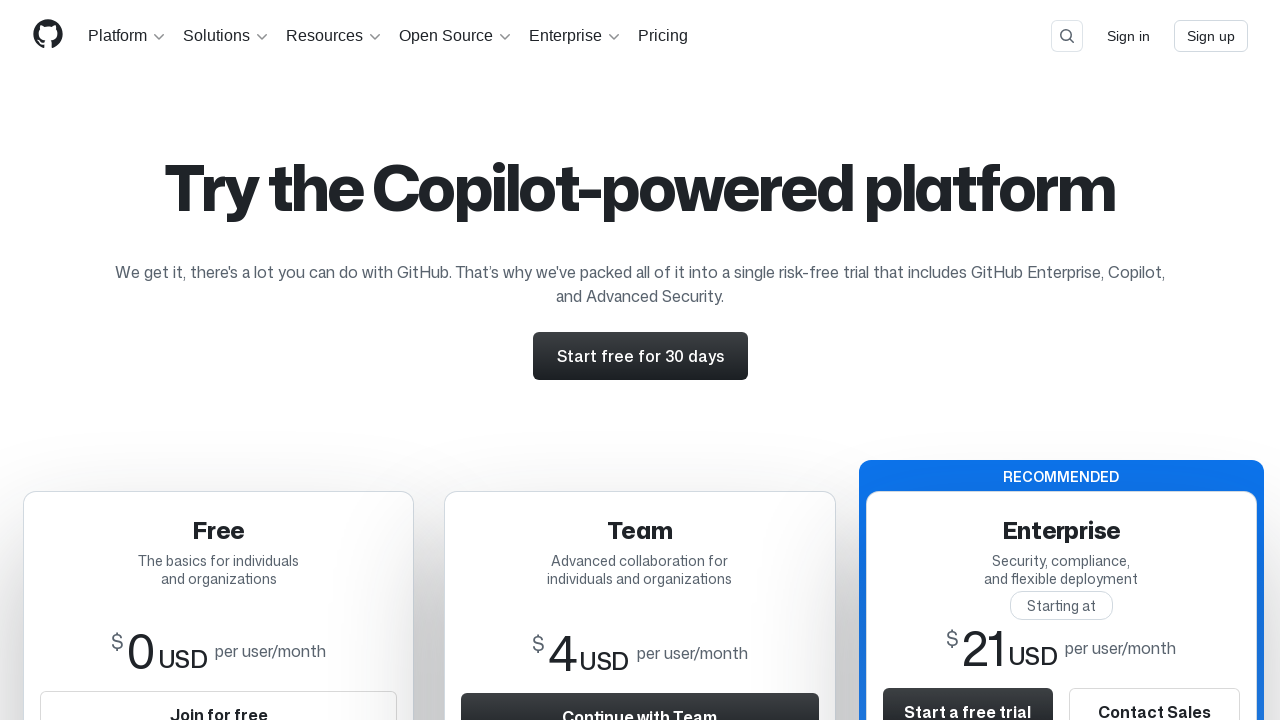

Pricing page loaded and verified FREE text is displayed on the free plan
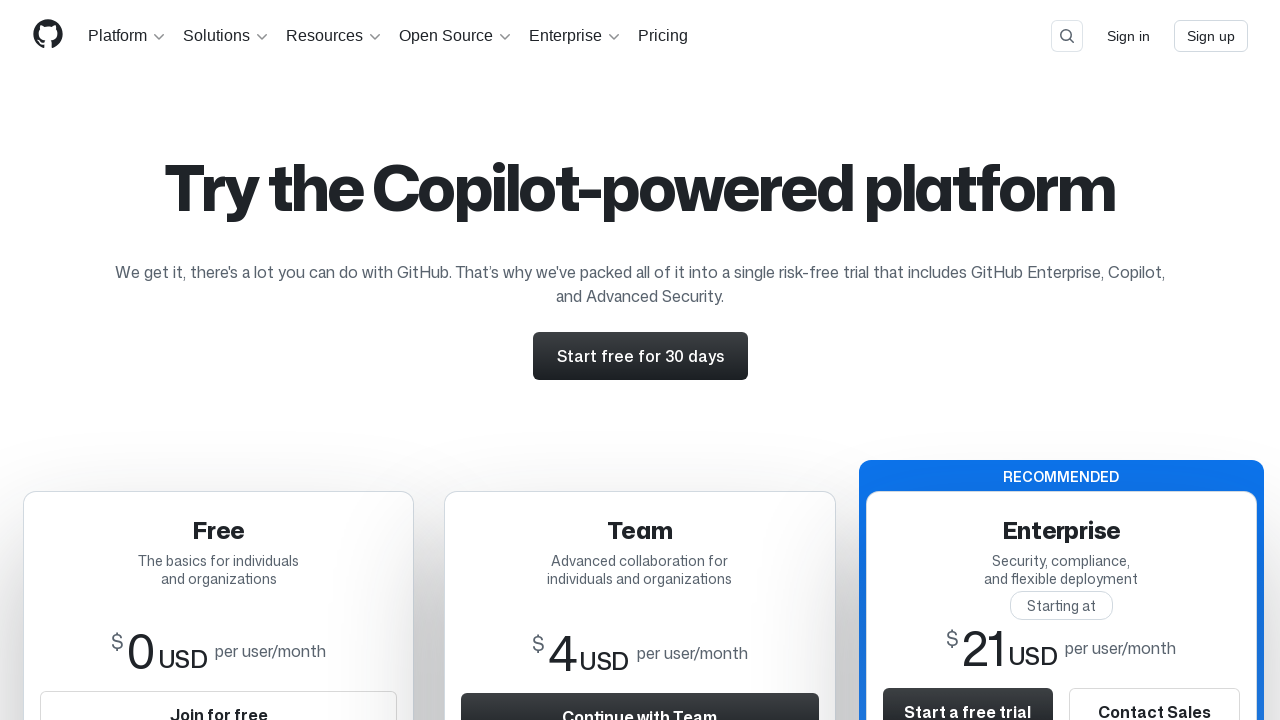

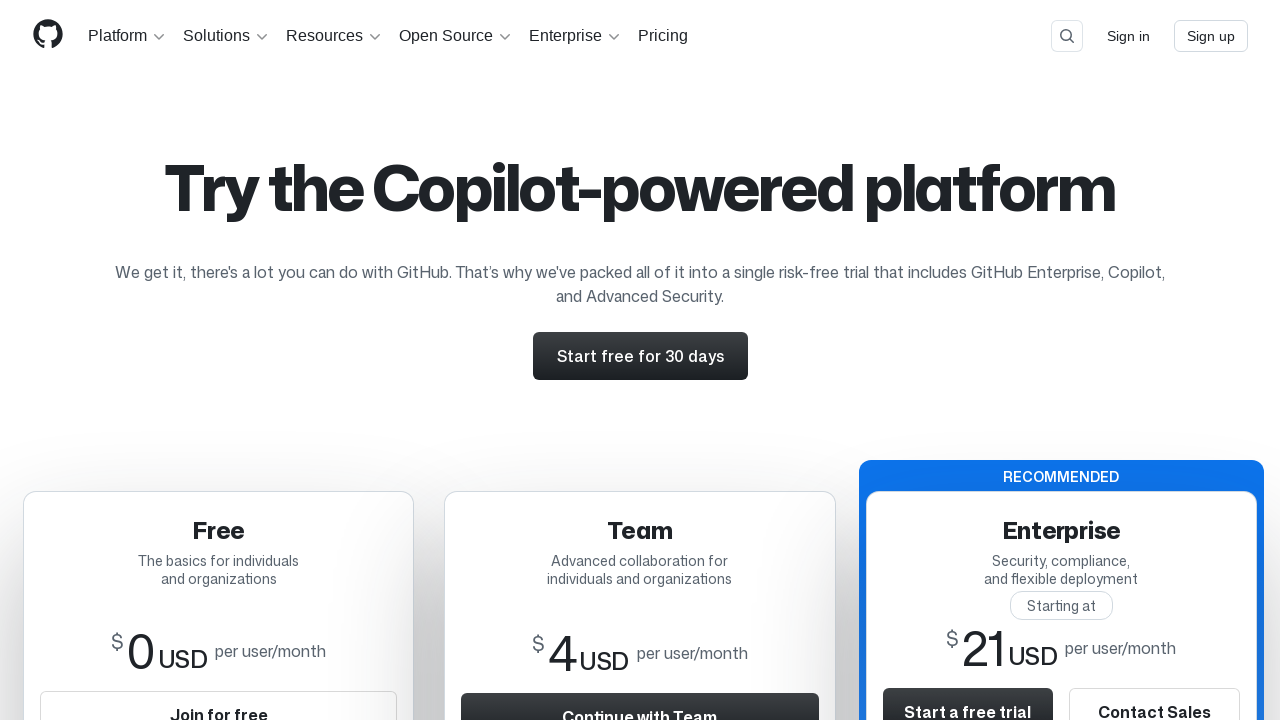